Tests selecting an option from a dropdown using Selenium's Select helper class to choose by visible text, then verifies the correct option is selected.

Starting URL: https://the-internet.herokuapp.com/dropdown

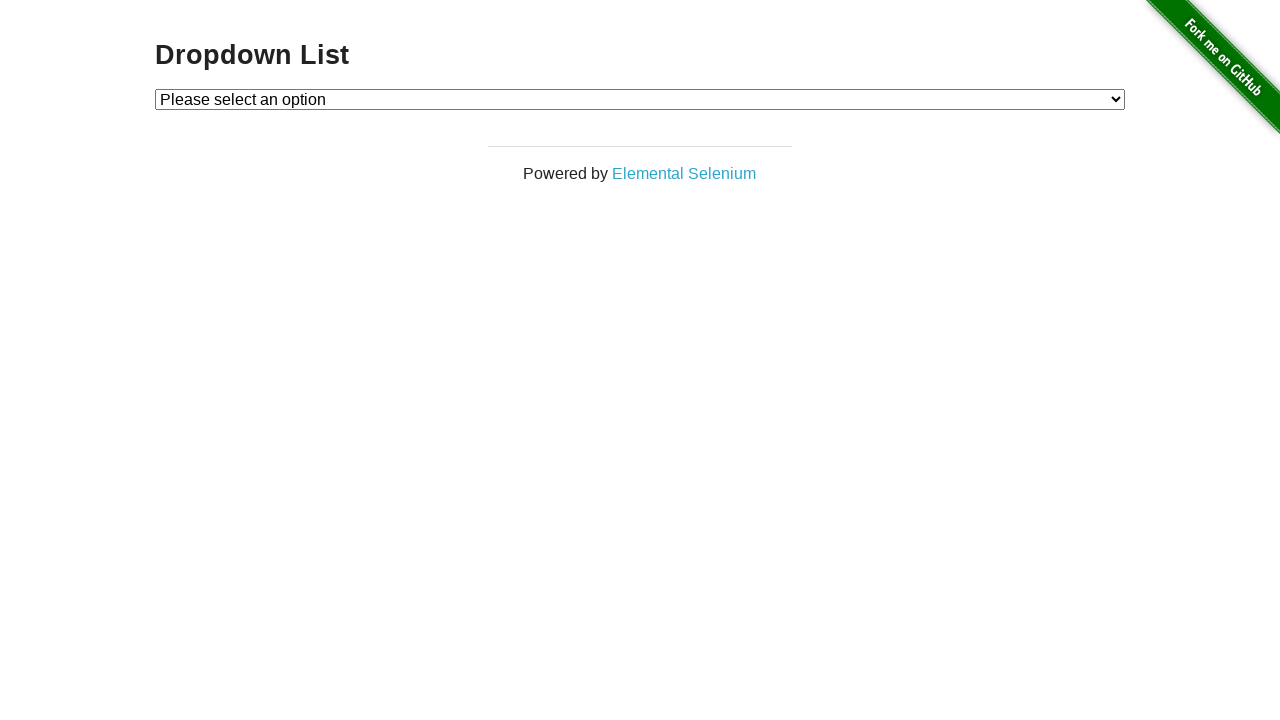

Waited for dropdown element to be present
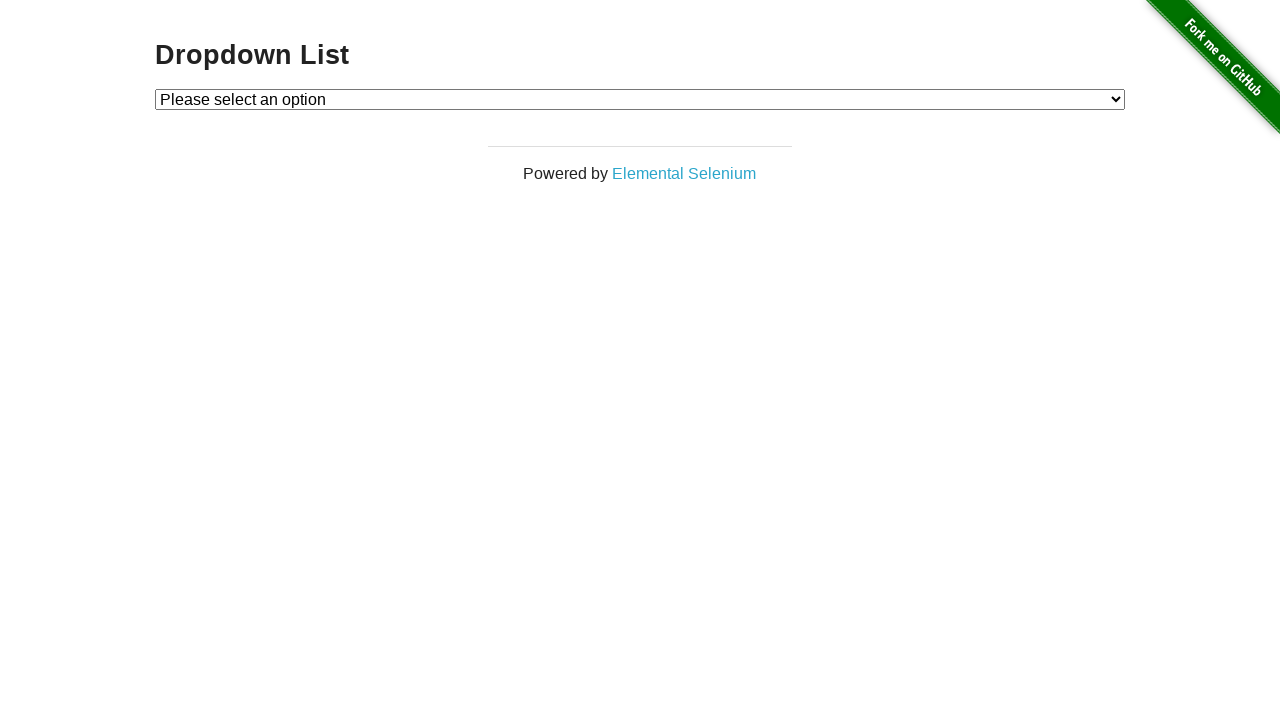

Selected 'Option 1' from dropdown by visible text on #dropdown
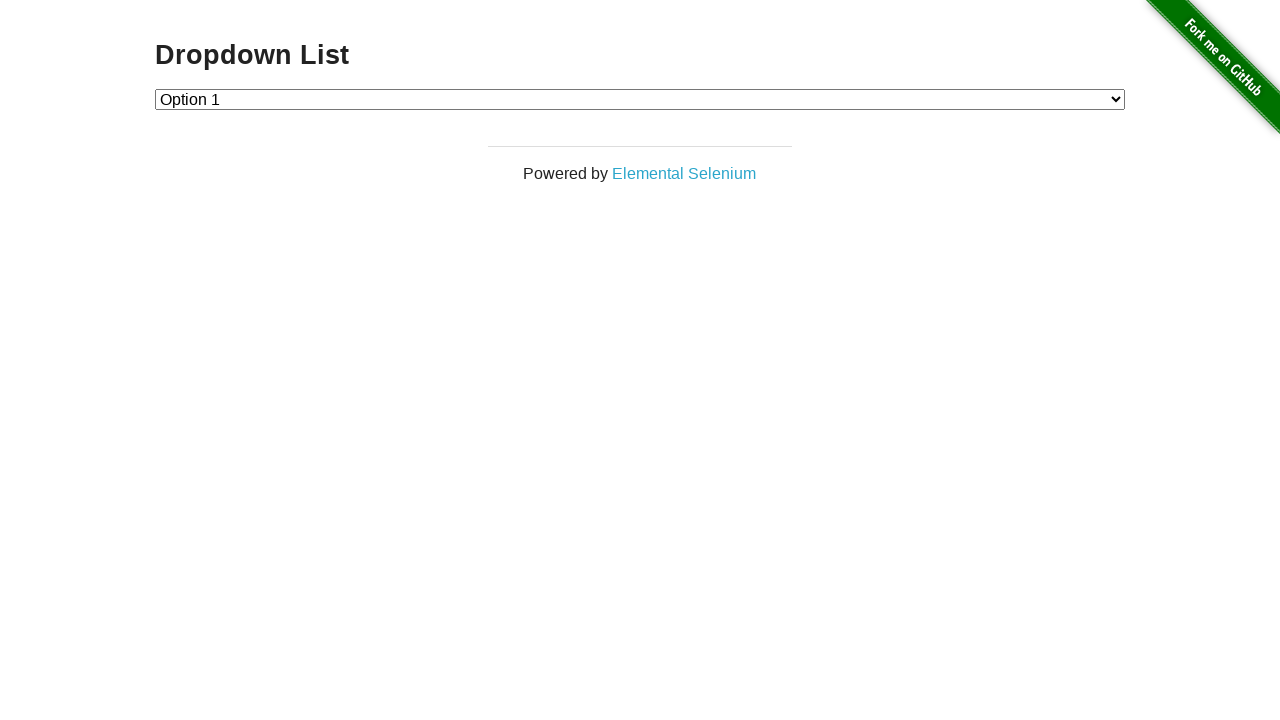

Retrieved text content of selected dropdown option
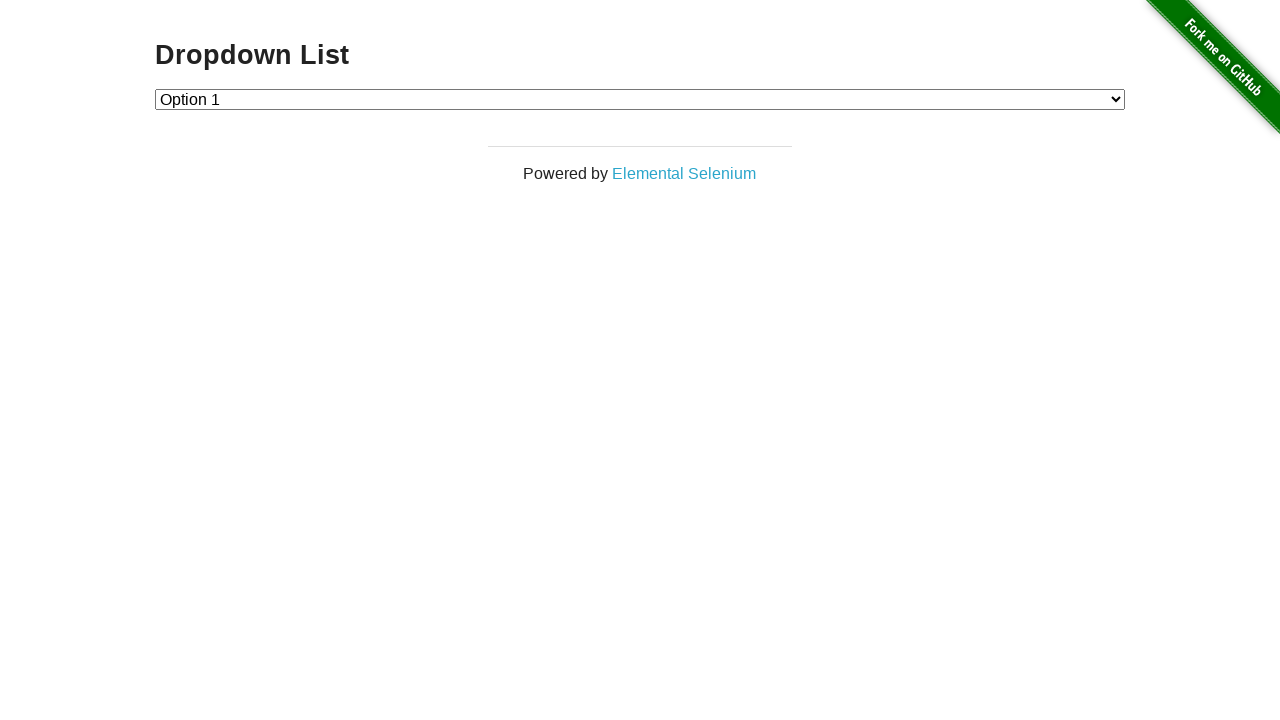

Verified that 'Option 1' is the selected option
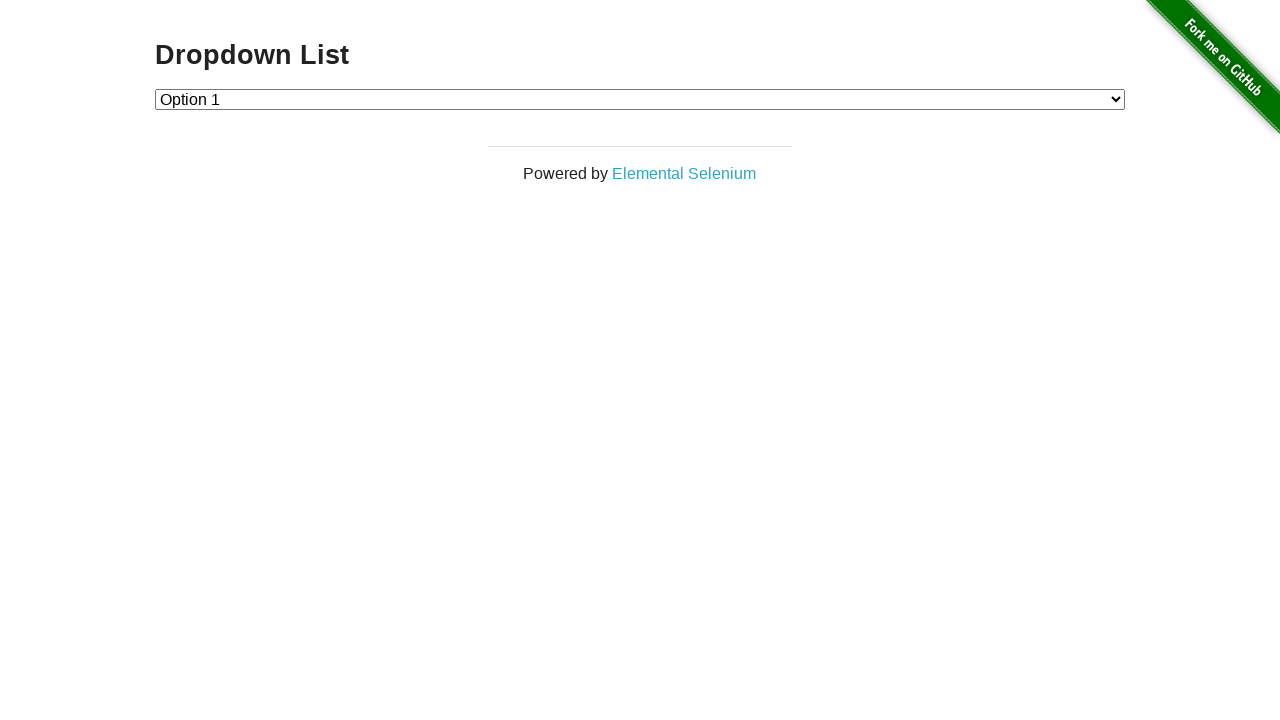

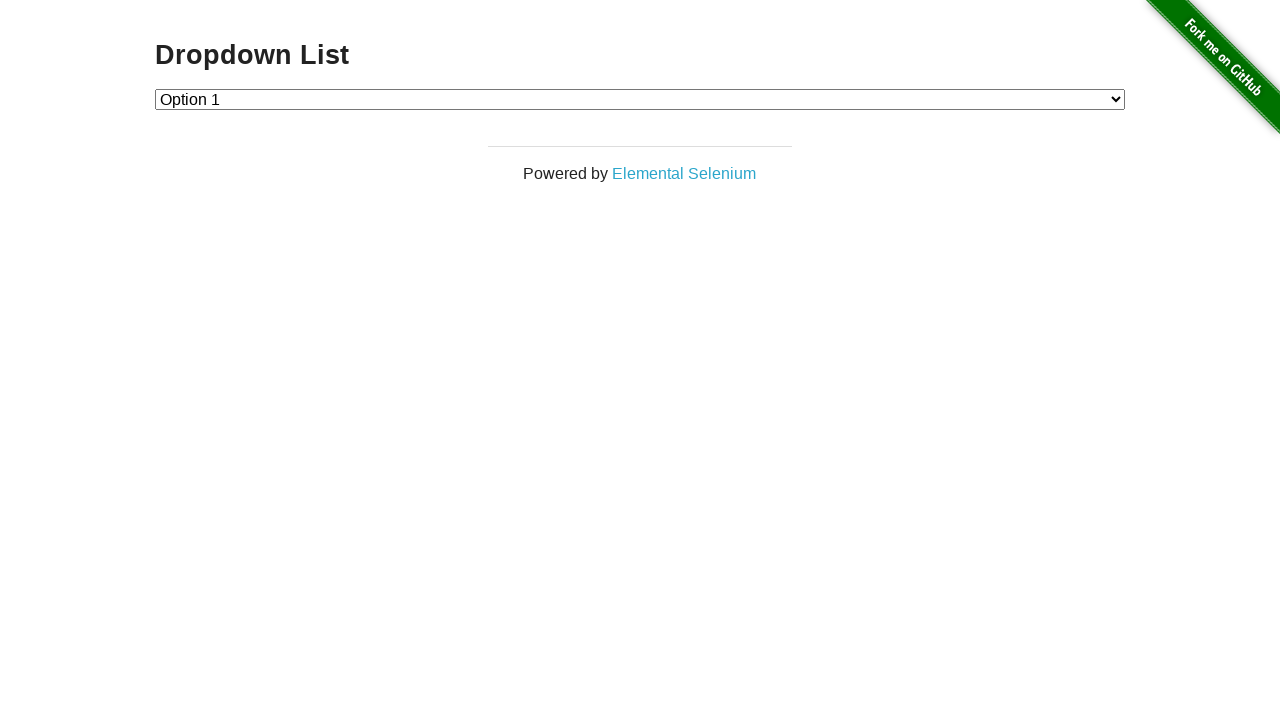